Navigates to Rahul Shetty Academy website and retrieves the page title and URL

Starting URL: https://rahulshettyacademy.com/

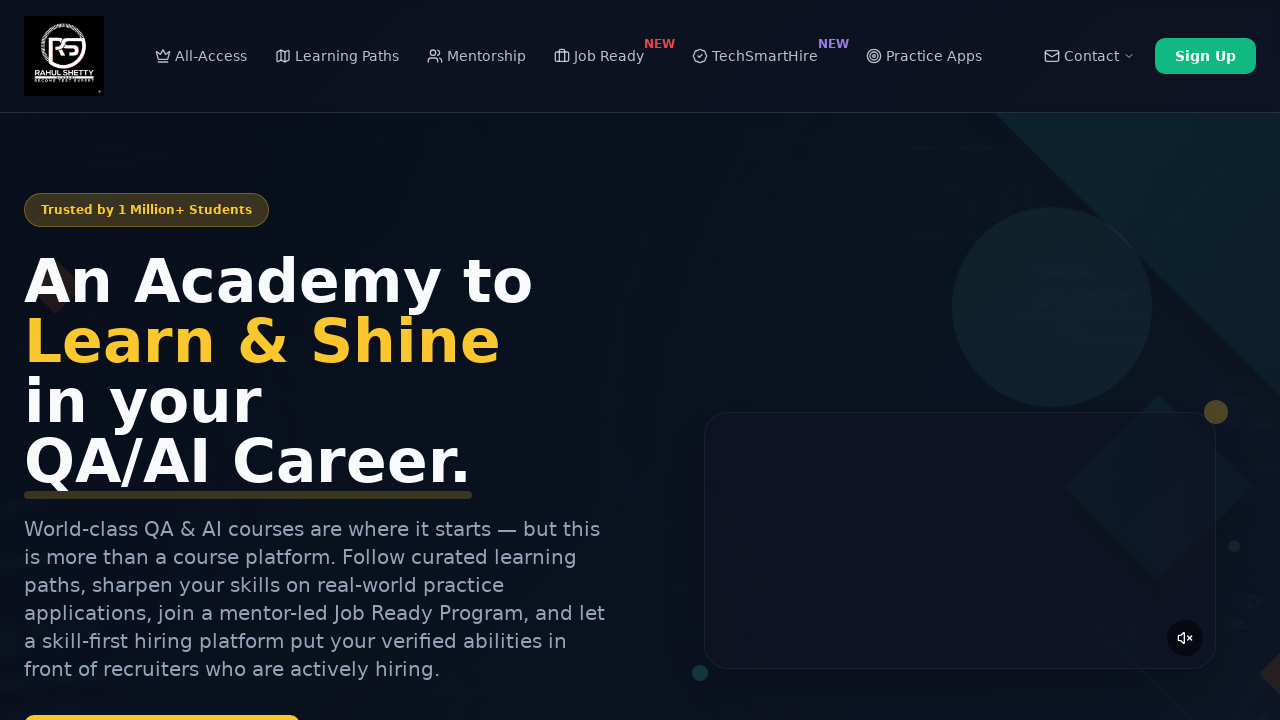

Retrieved page title
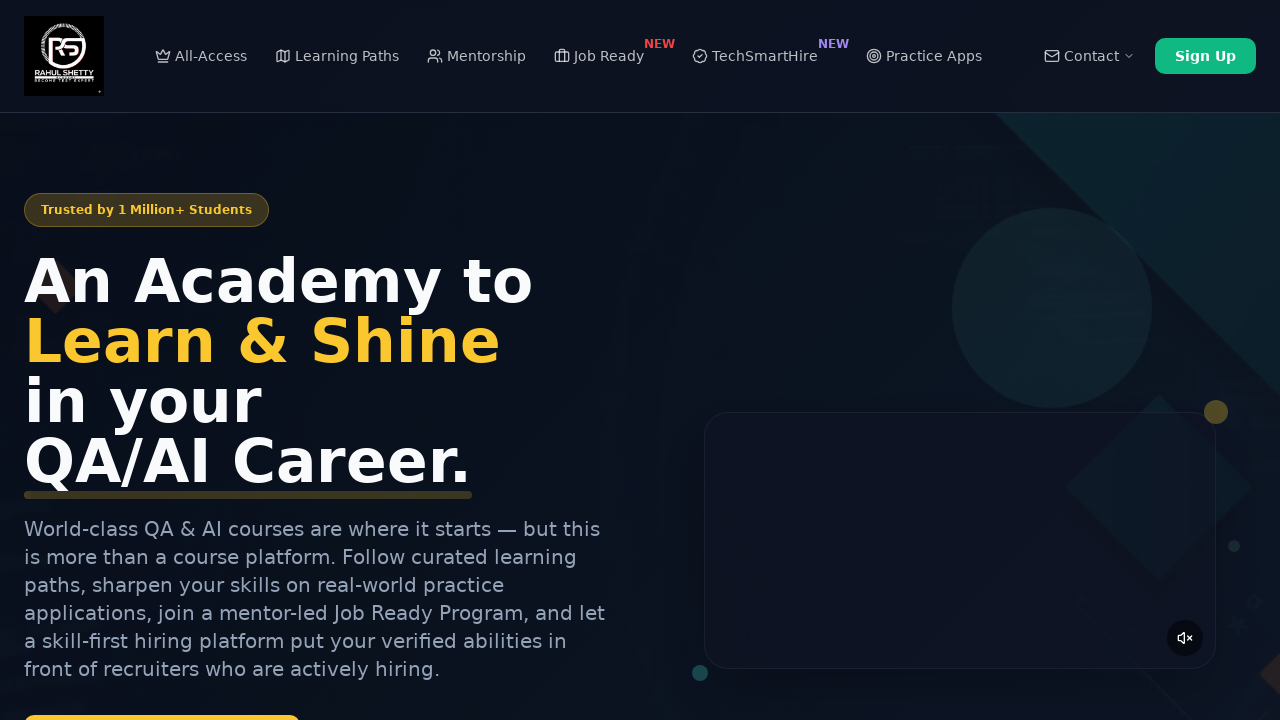

Retrieved current page URL
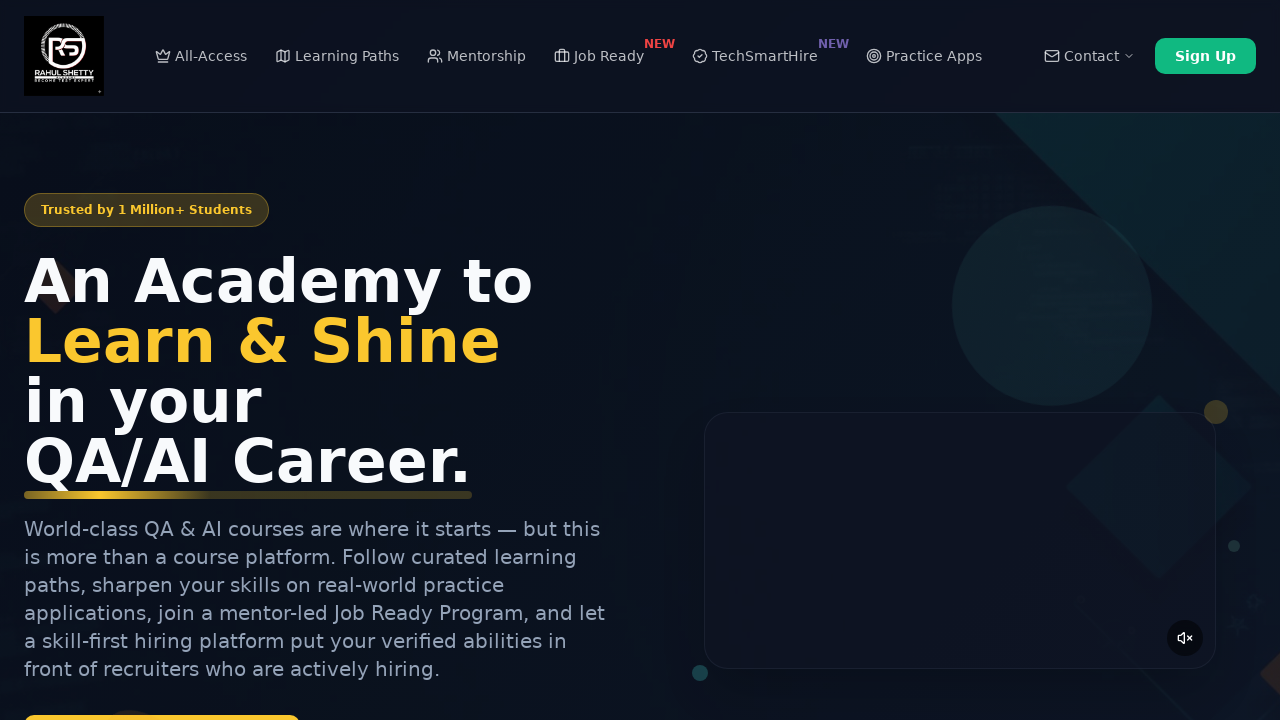

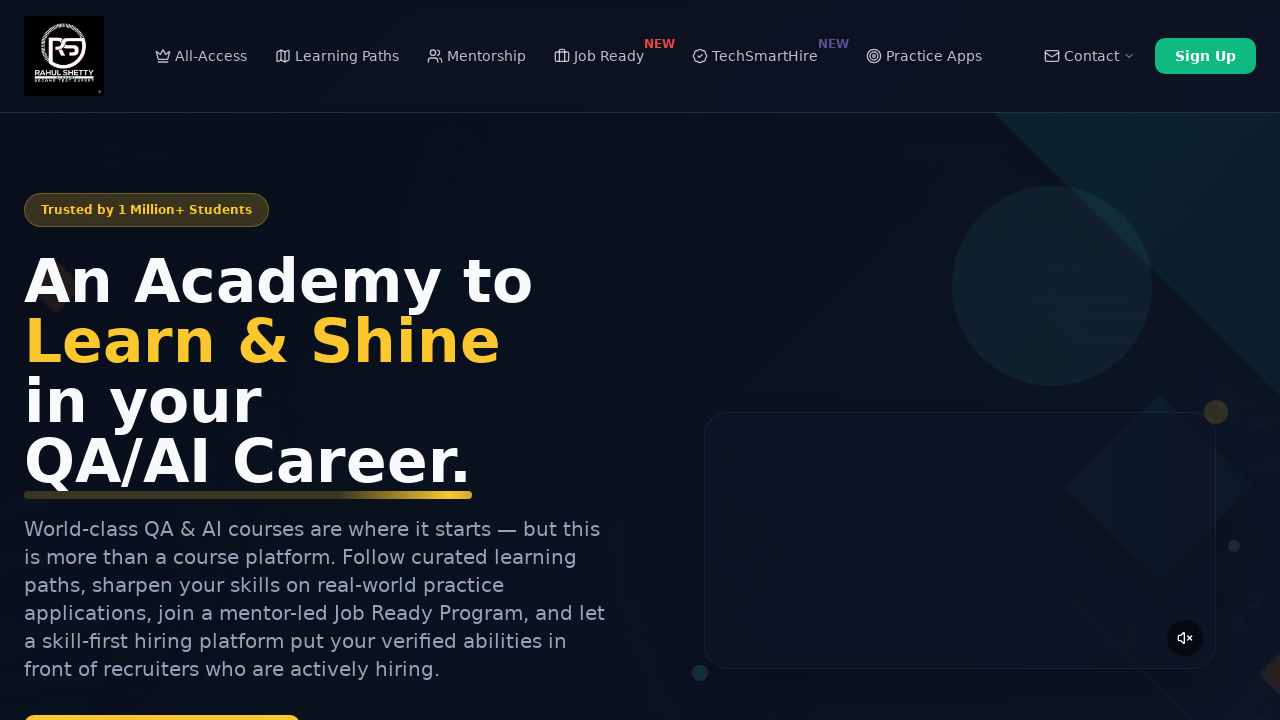